Tests adding a Samsung Galaxy S6 to cart and verifying the Delete button is displayed in the cart

Starting URL: https://www.demoblaze.com/index.html

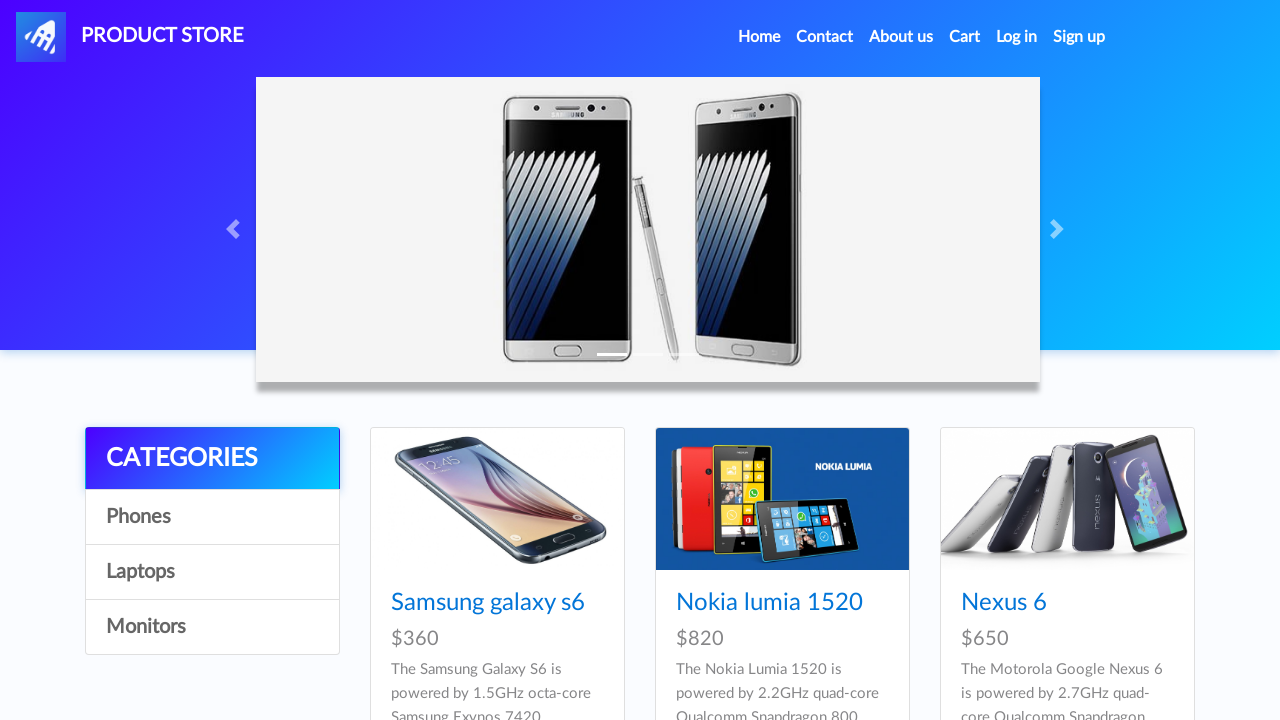

Waited for demoblaze homepage to load
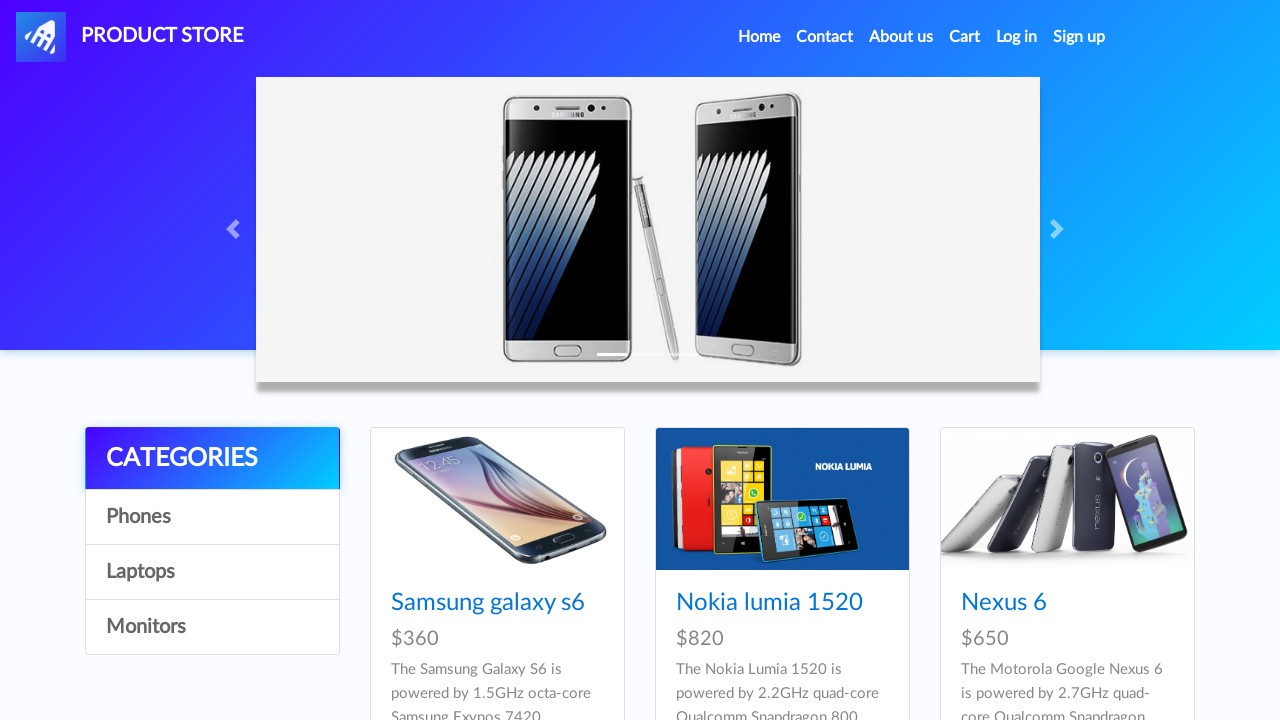

Clicked on Samsung Galaxy S6 product link at (488, 603) on xpath=//a[contains(text(),'Samsung galaxy s6')]
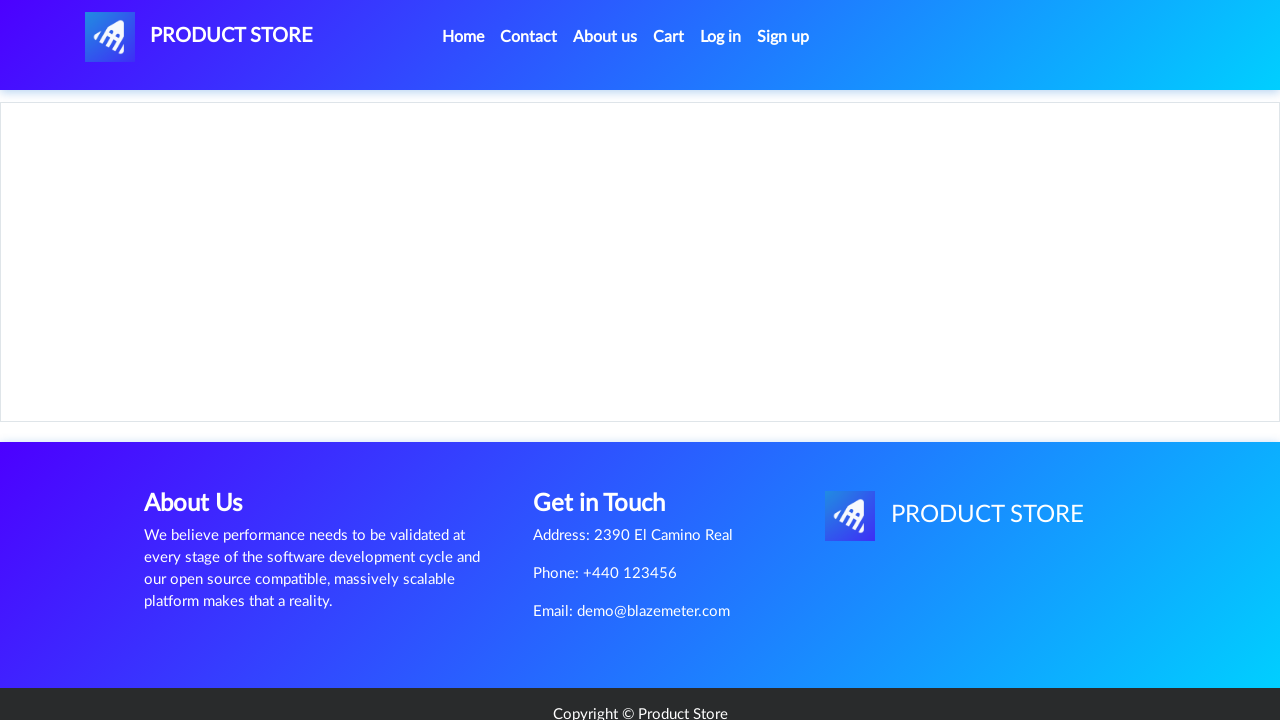

Product page loaded
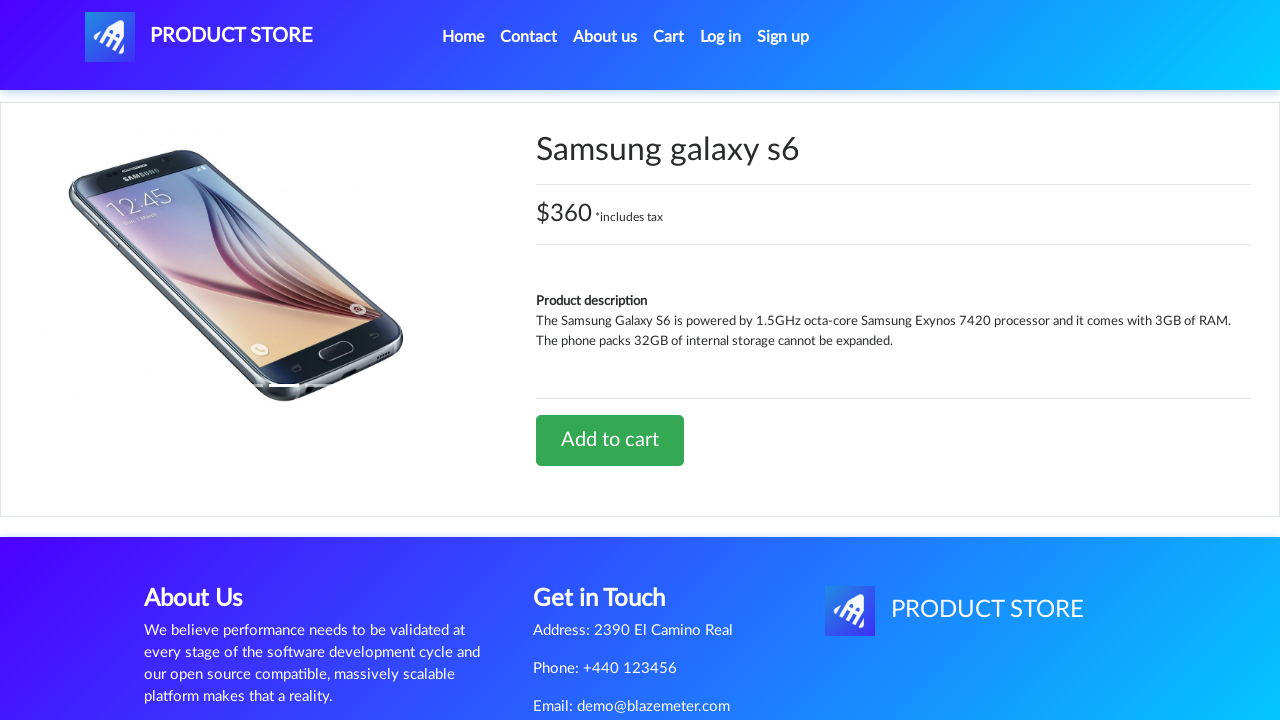

Clicked Add to cart button at (610, 440) on xpath=//a[contains(text(),'Add to car')]
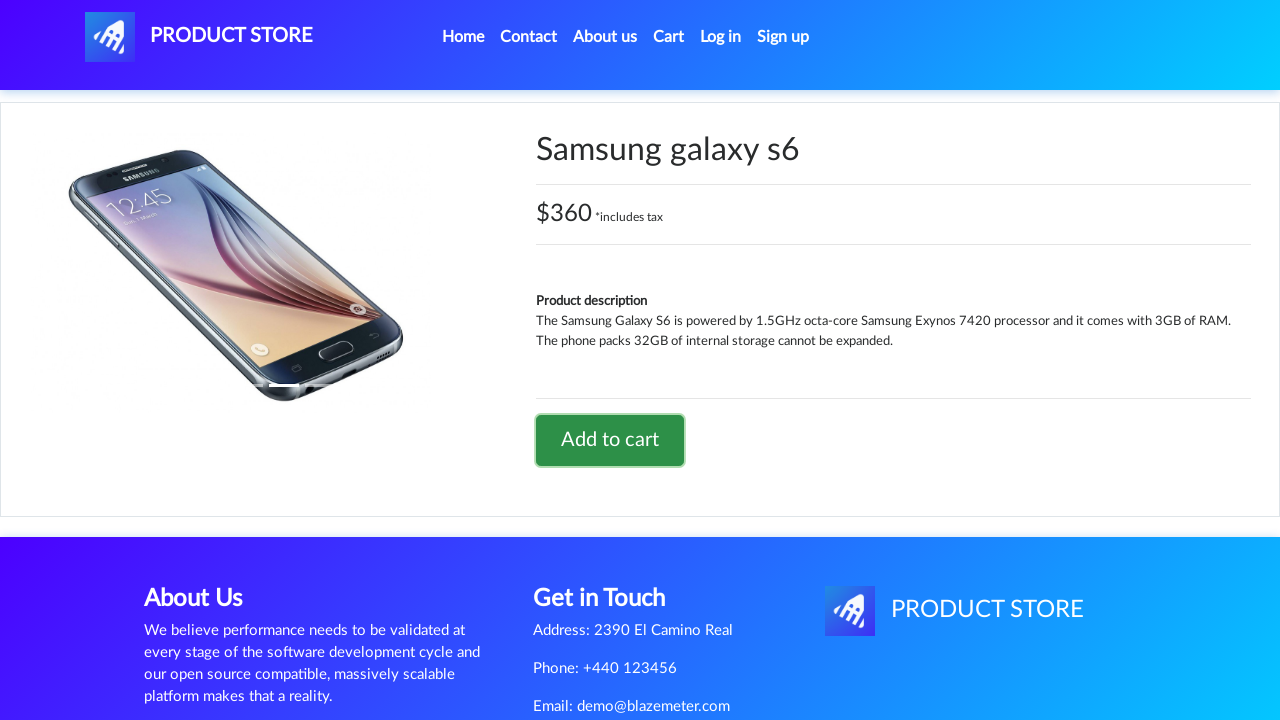

Alert dialog accepted
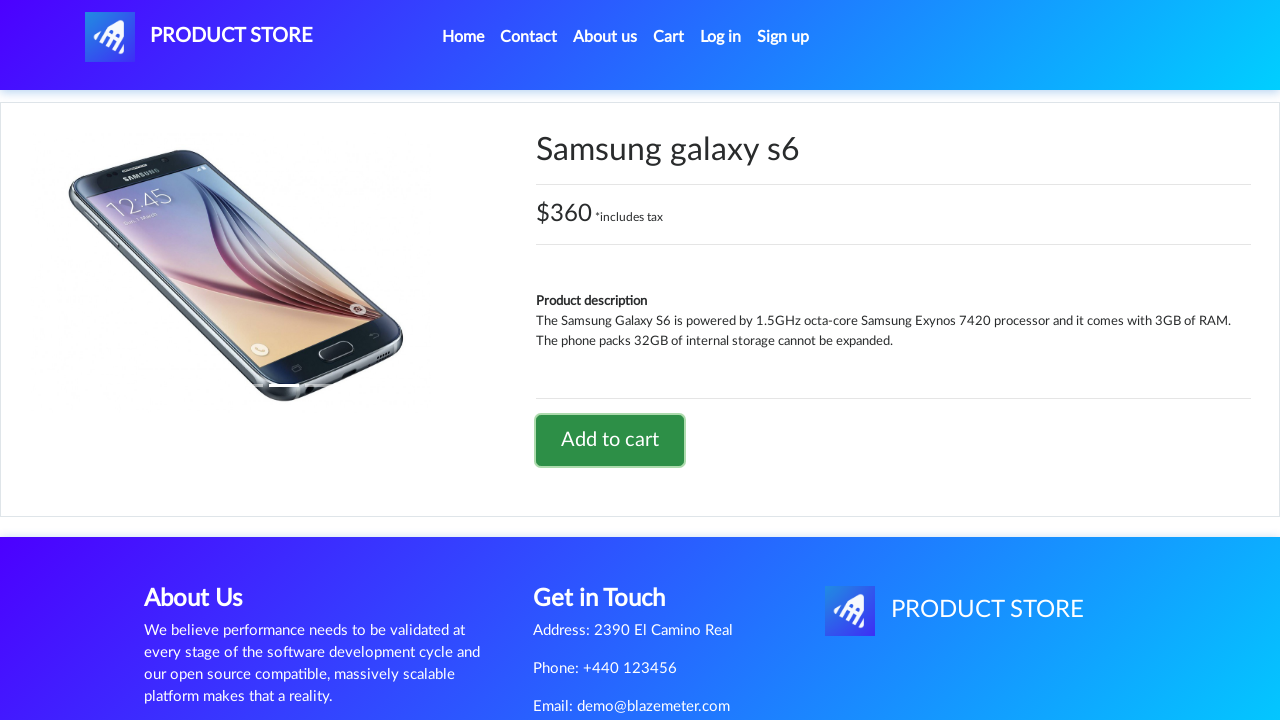

Waited 2 seconds for confirmation
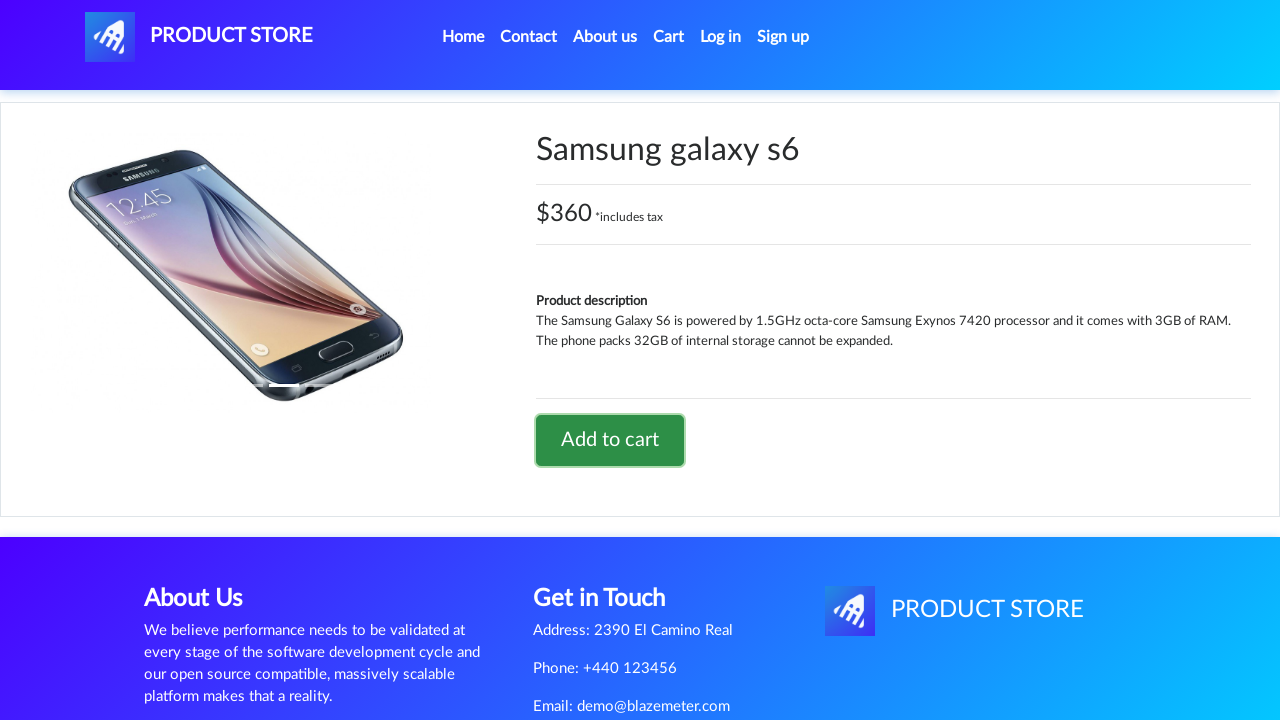

Navigated to demoblaze homepage
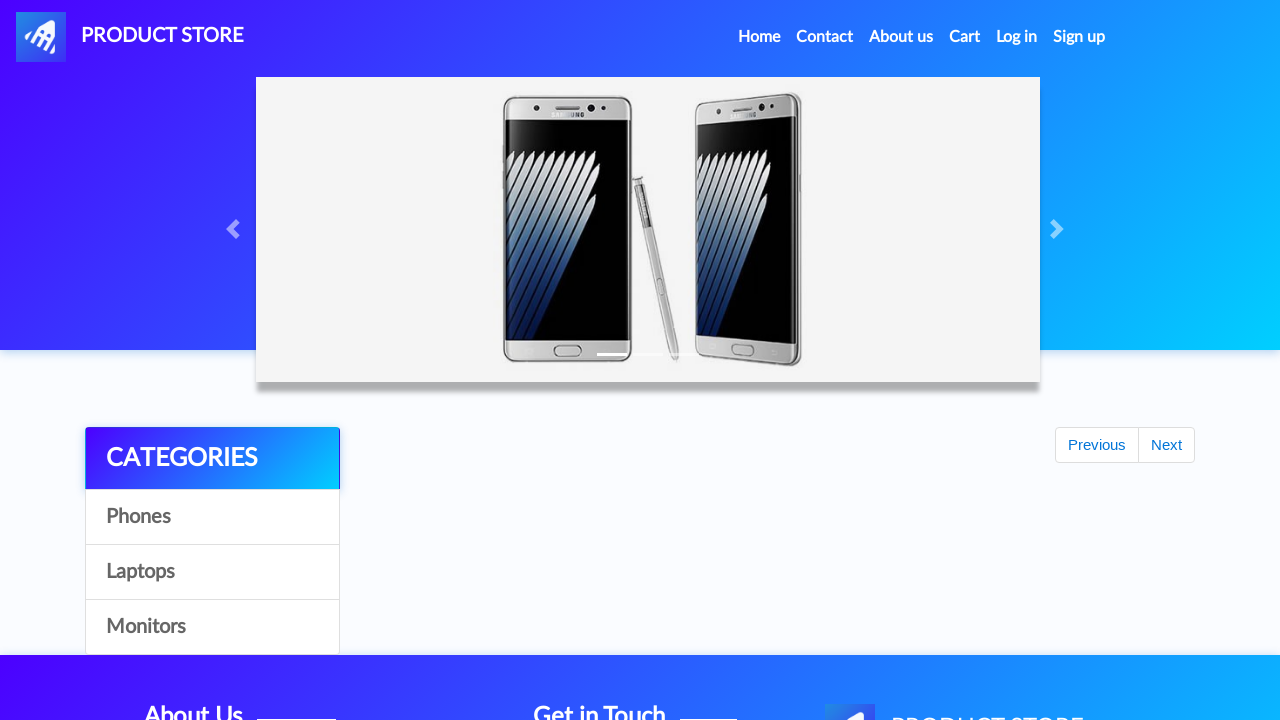

Homepage loaded completely
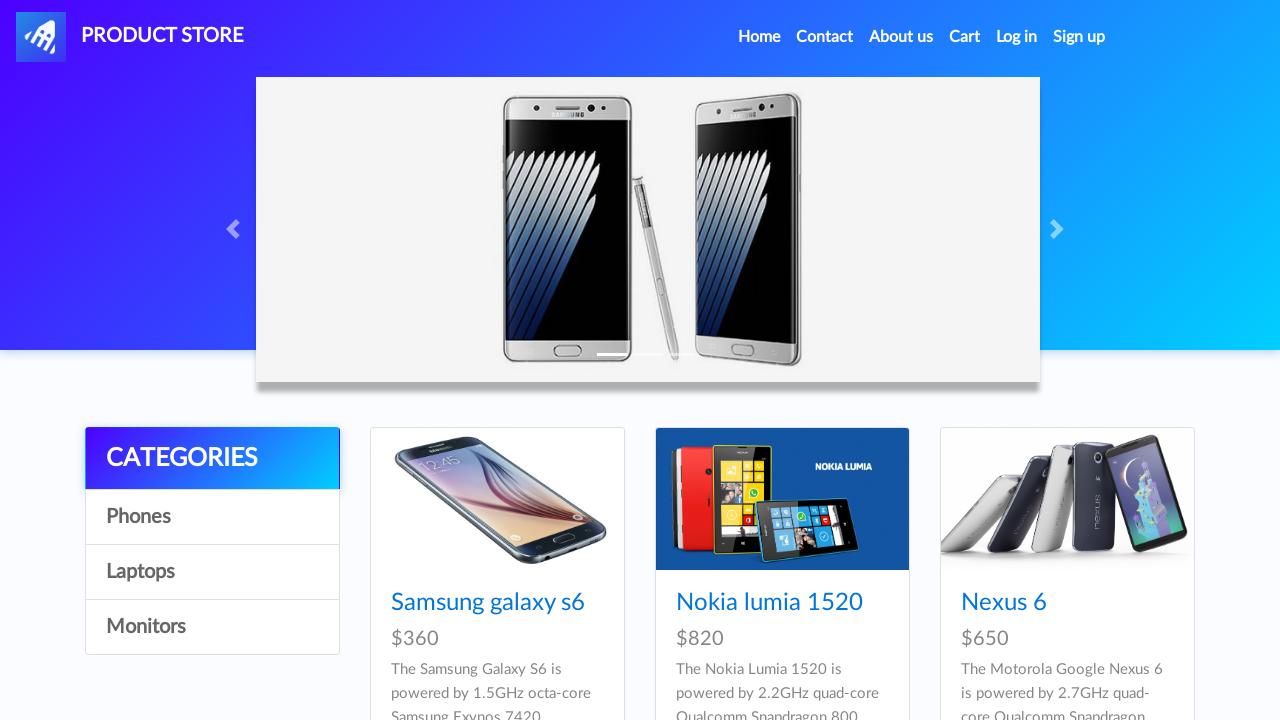

Clicked on Cart link at (965, 37) on xpath=//a[@id='cartur']
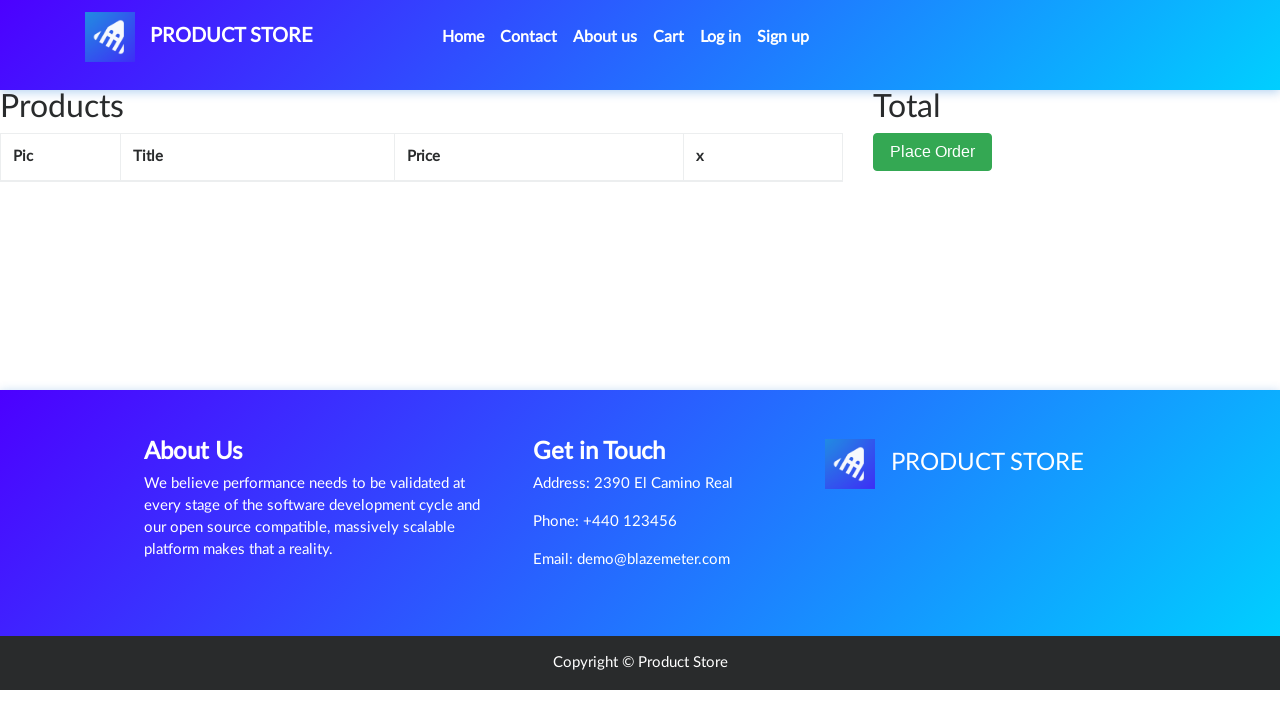

Cart page loaded
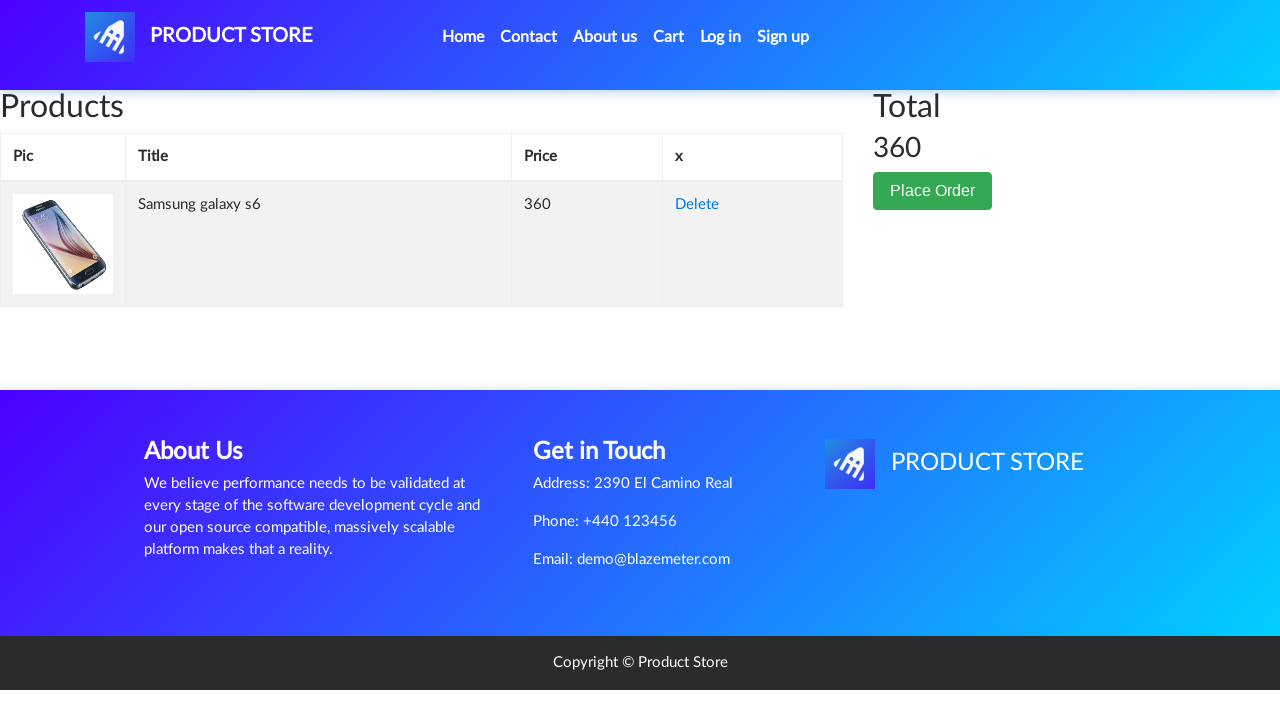

Waited 2 seconds for cart to fully render
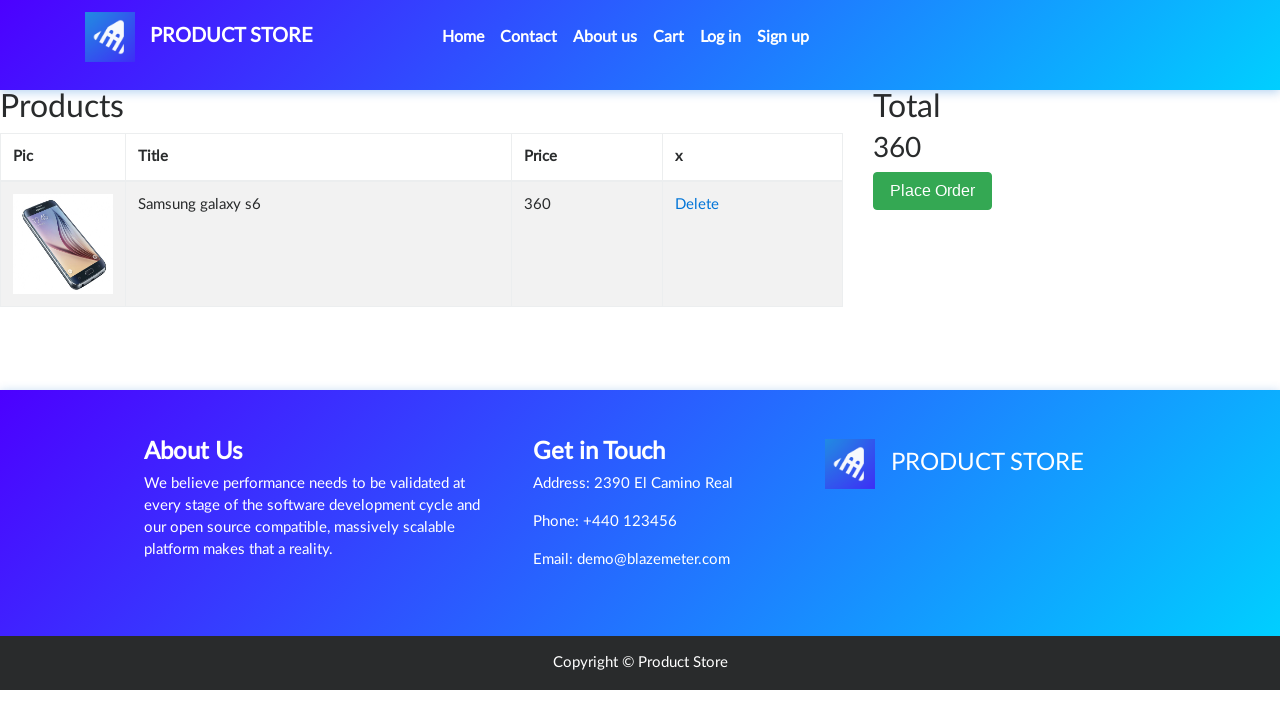

Verified Delete button is displayed in cart
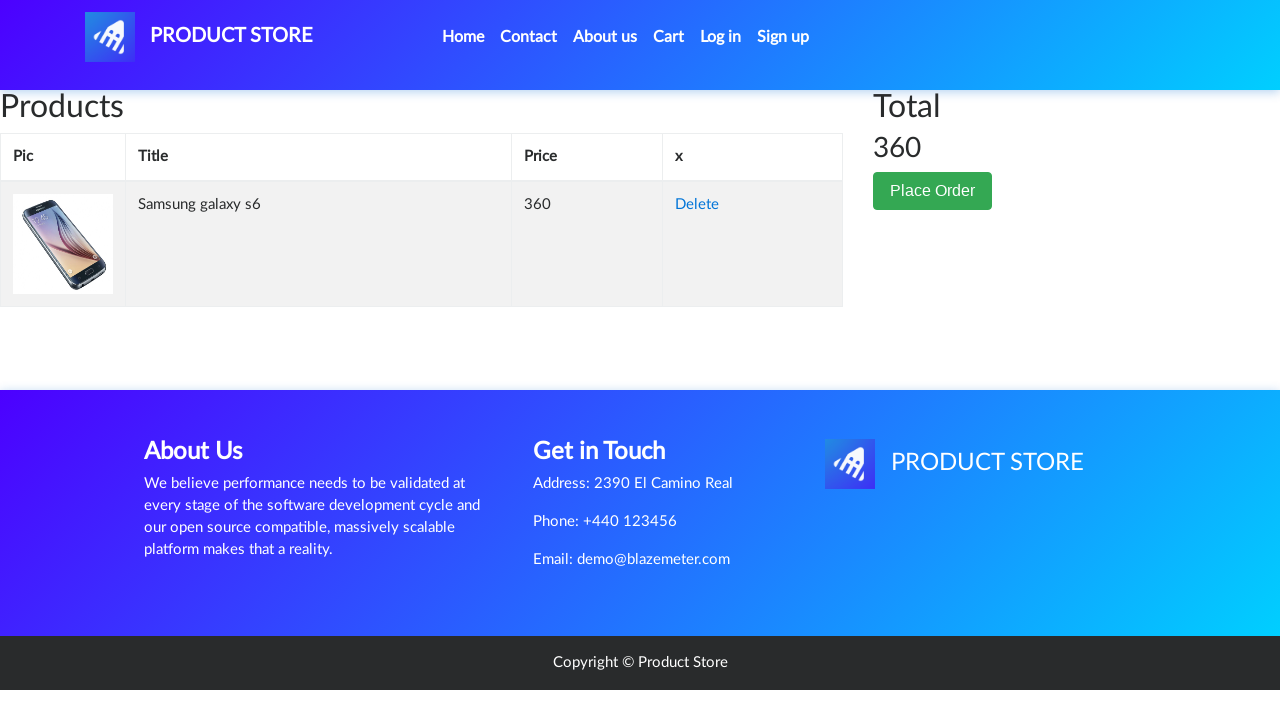

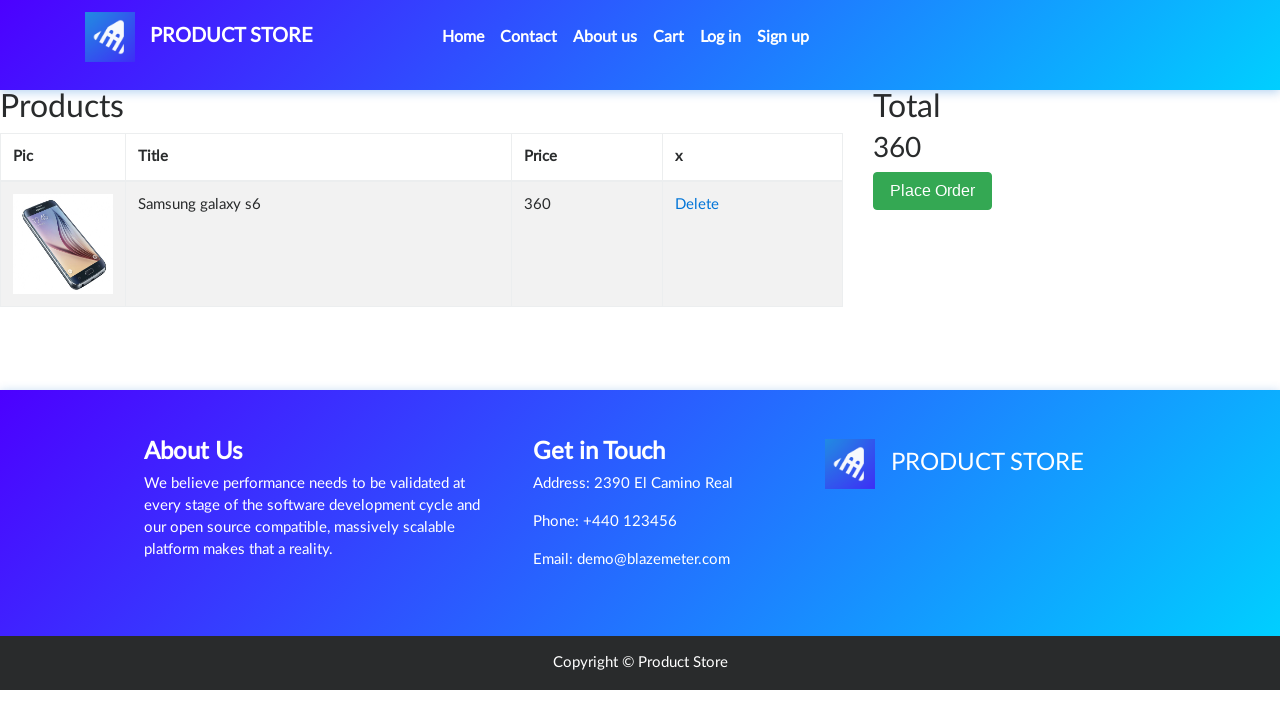